Tests adding specific items to cart on an e-commerce practice site by searching for products named "Cucumber" and "Brocolli" in the product list and clicking their respective "ADD TO CART" buttons.

Starting URL: https://rahulshettyacademy.com/seleniumPractise/

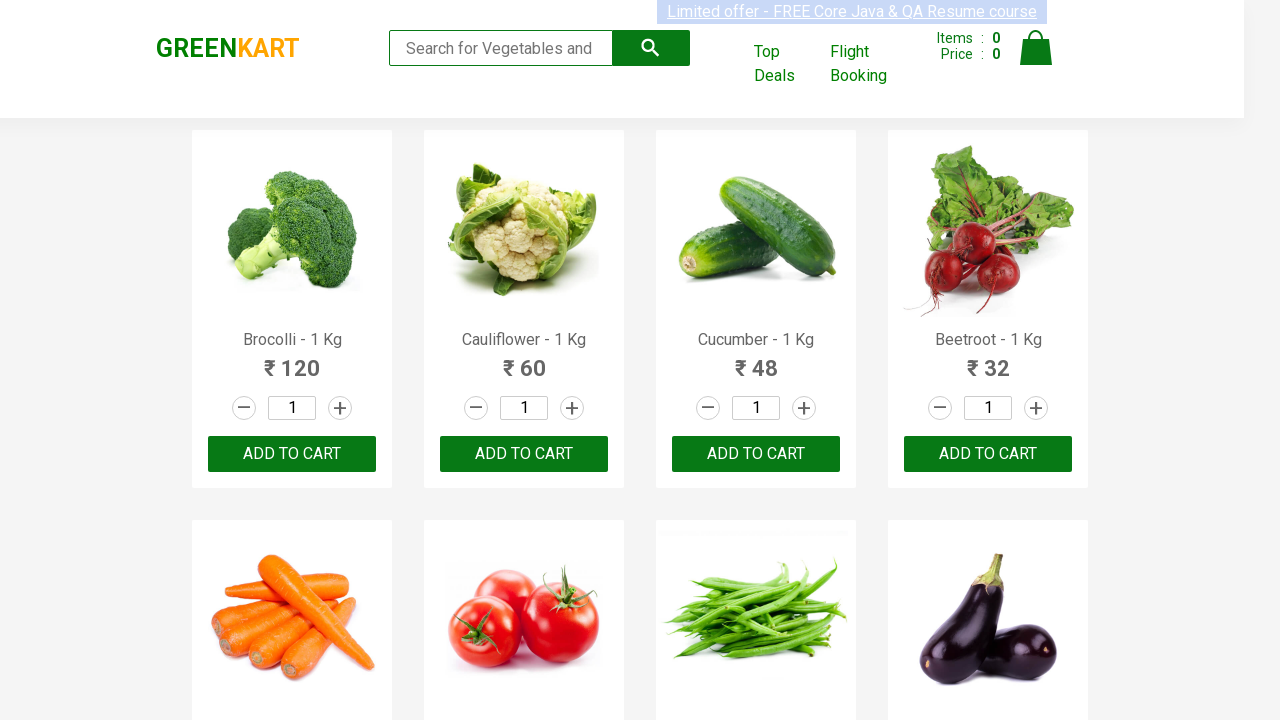

Waited for product list to load
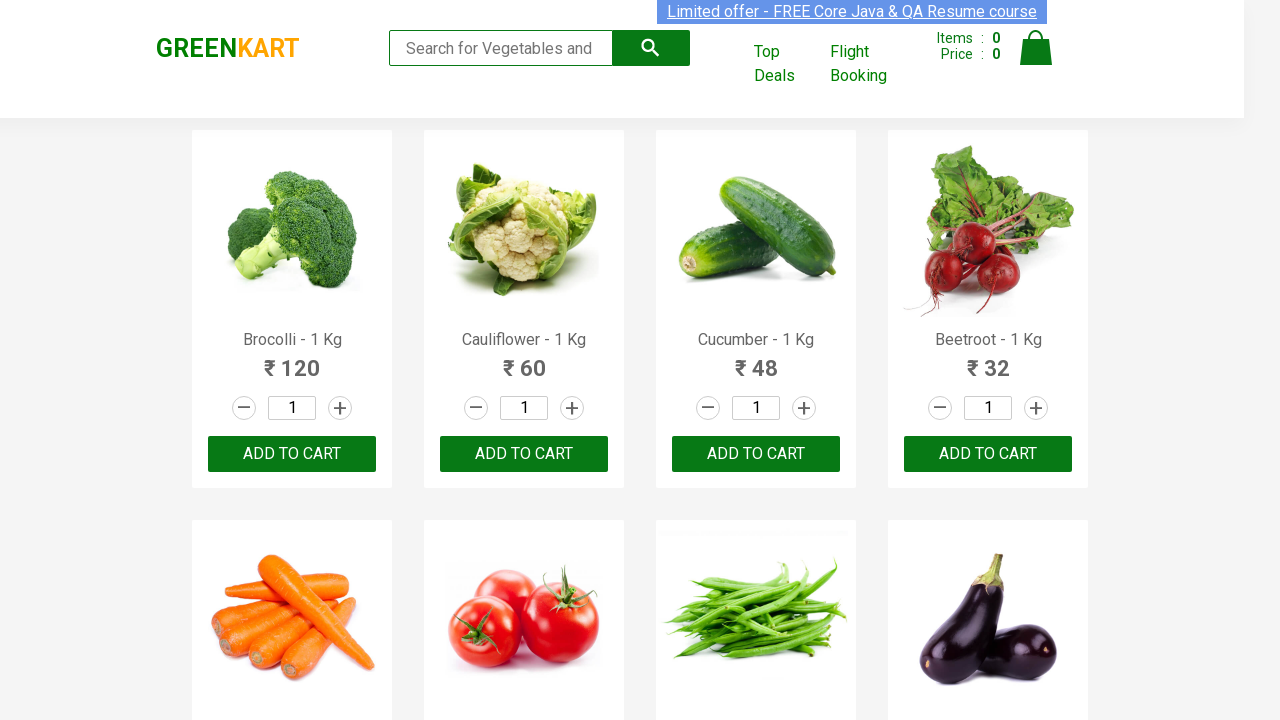

Retrieved all product elements from the page
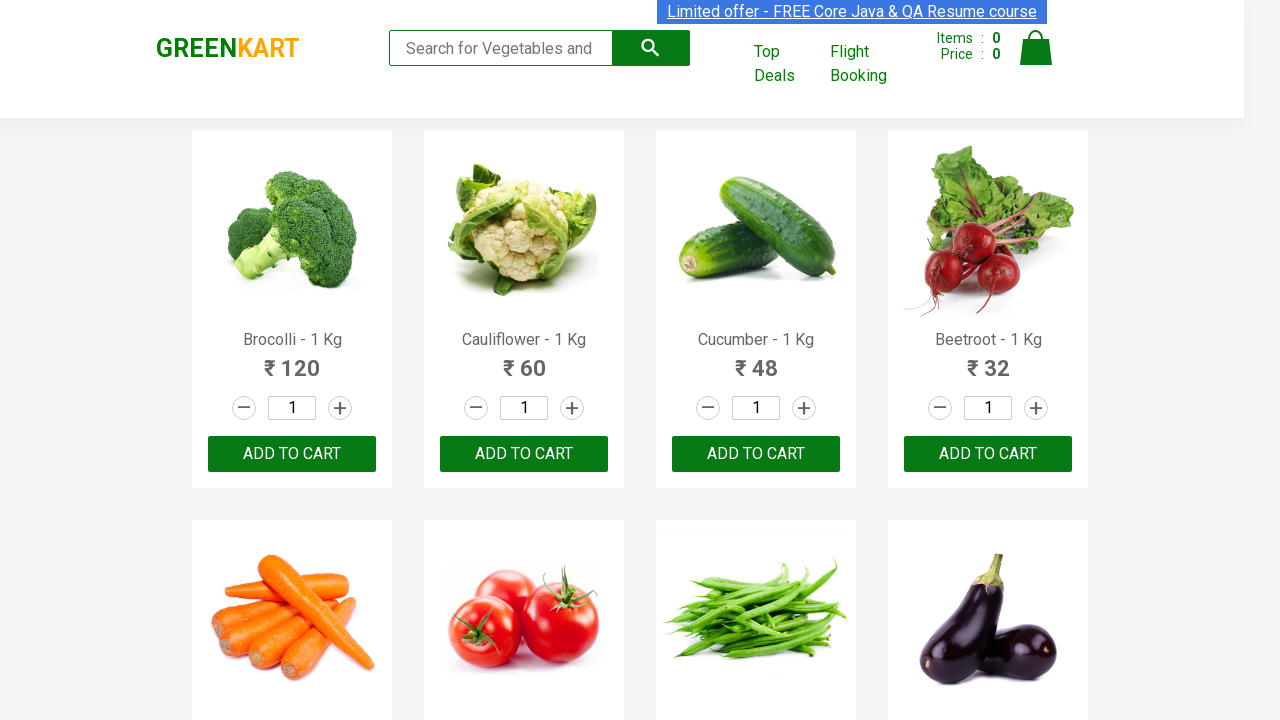

Clicked ADD TO CART button for product 'Brocolli' at (292, 454) on xpath=//button[contains(.,'ADD TO CART')] >> nth=0
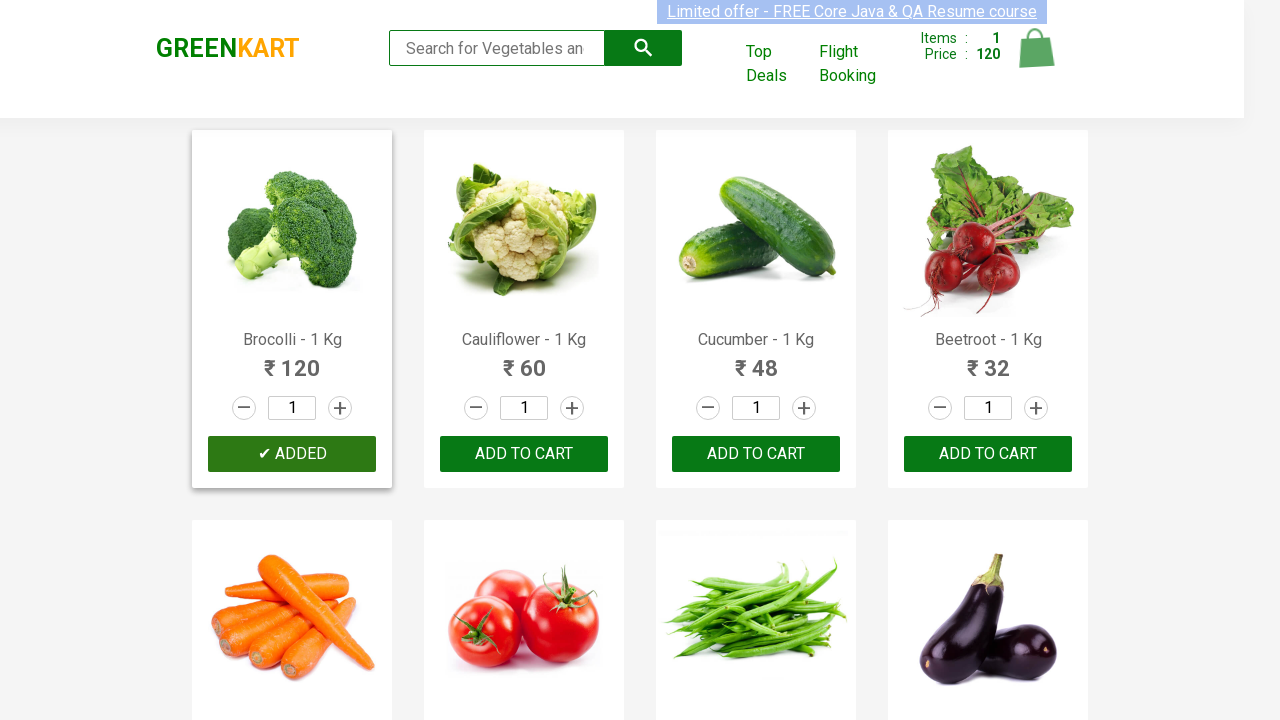

Clicked ADD TO CART button for product 'Cucumber' at (988, 454) on xpath=//button[contains(.,'ADD TO CART')] >> nth=2
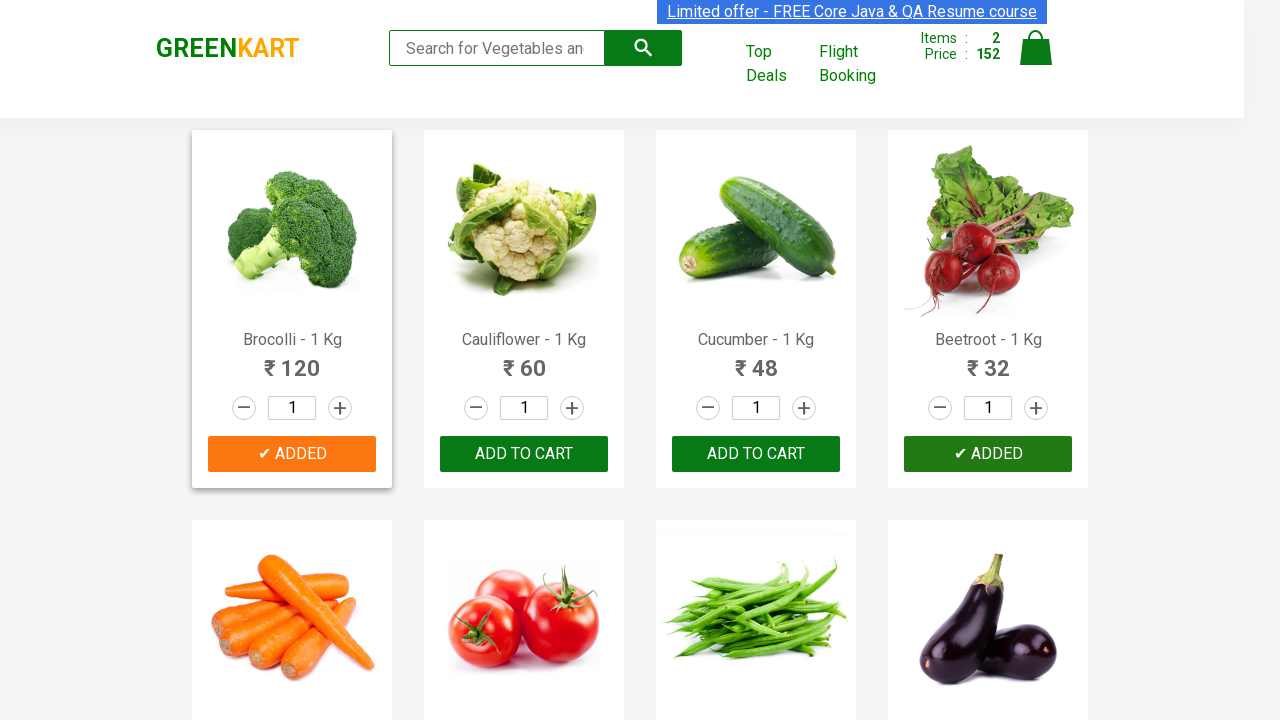

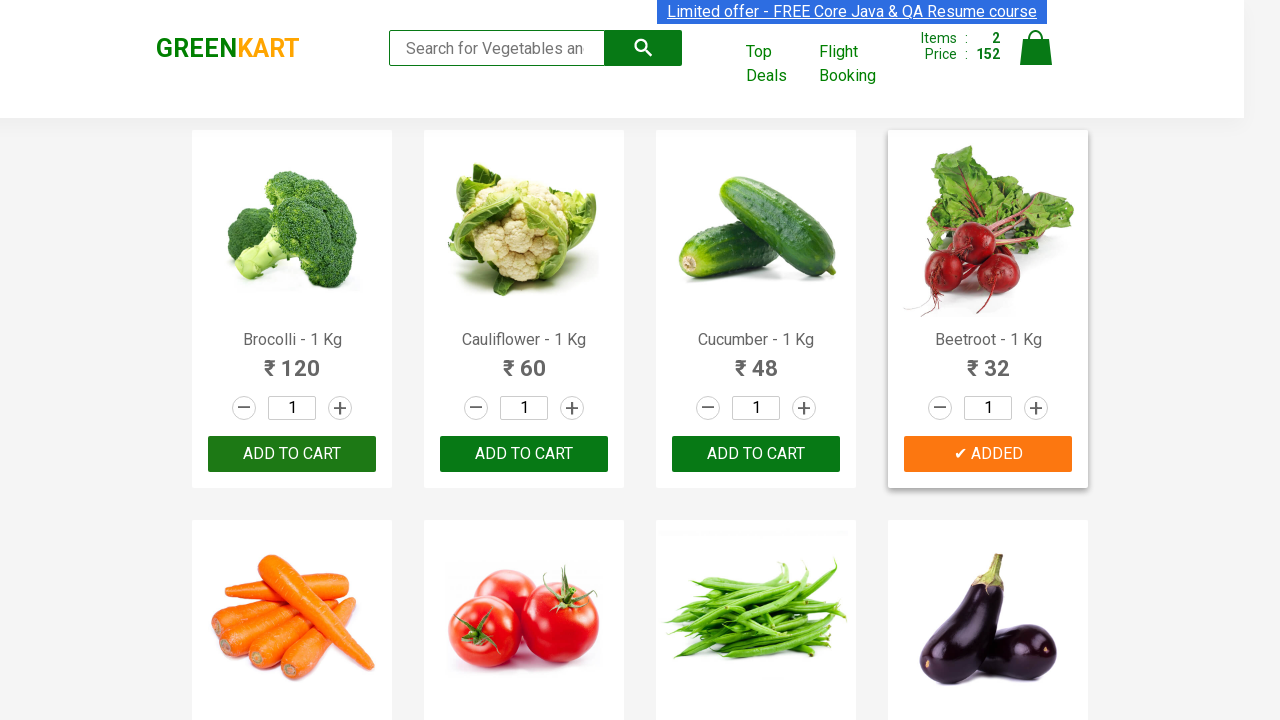